Tests waitUntil functionality by clicking a button and waiting for a checkbox to be removed from the DOM

Starting URL: https://the-internet.herokuapp.com/dynamic_controls

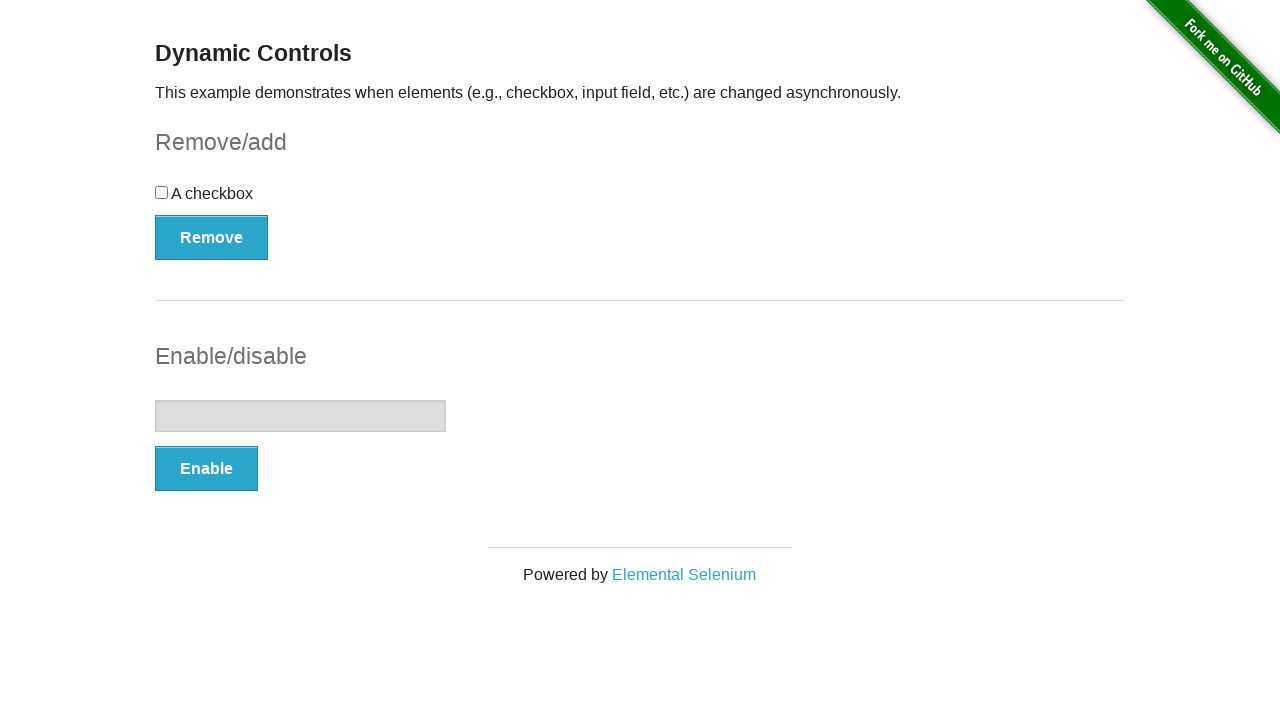

Clicked the remove button for checkbox at (212, 237) on #checkbox-example button
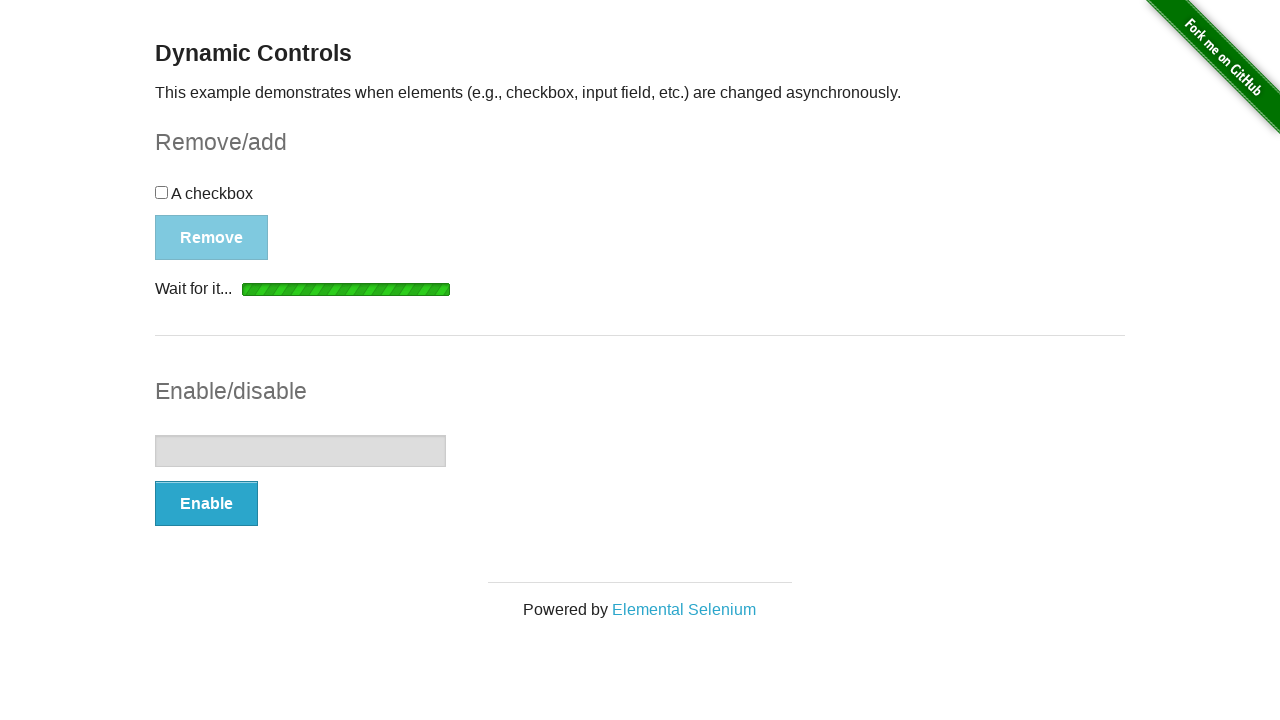

Waited for checkbox to be removed from DOM
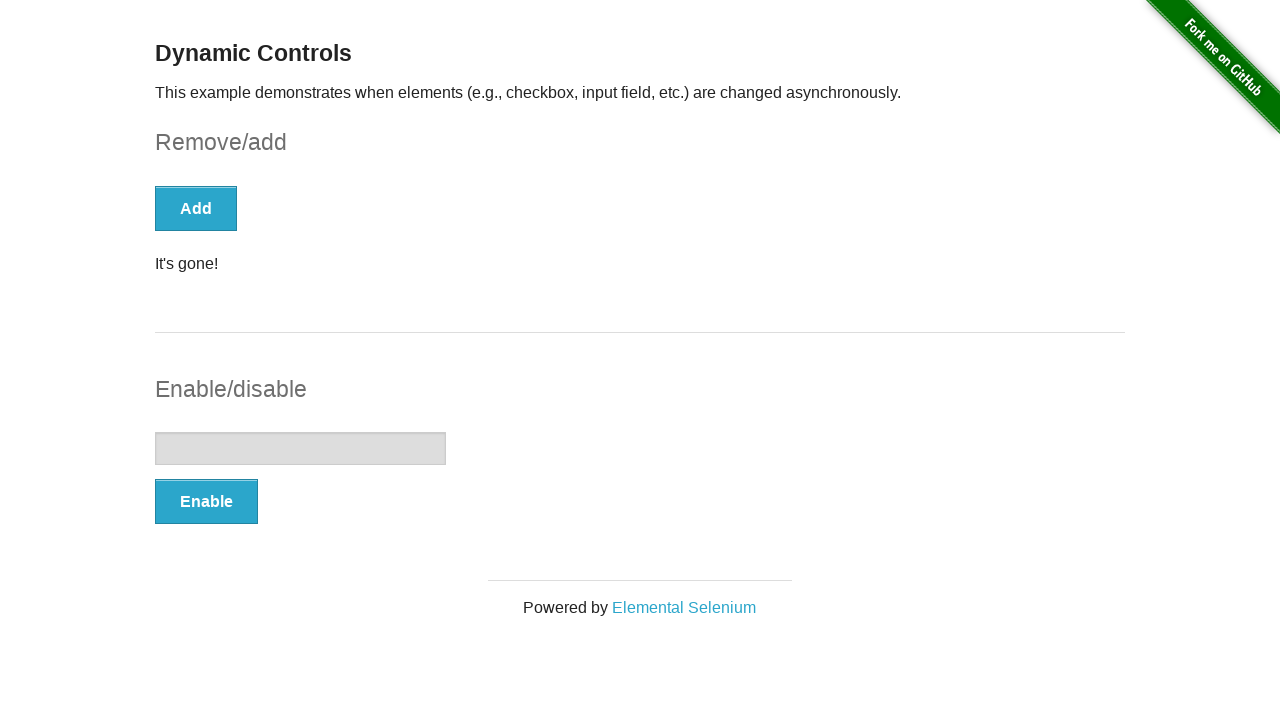

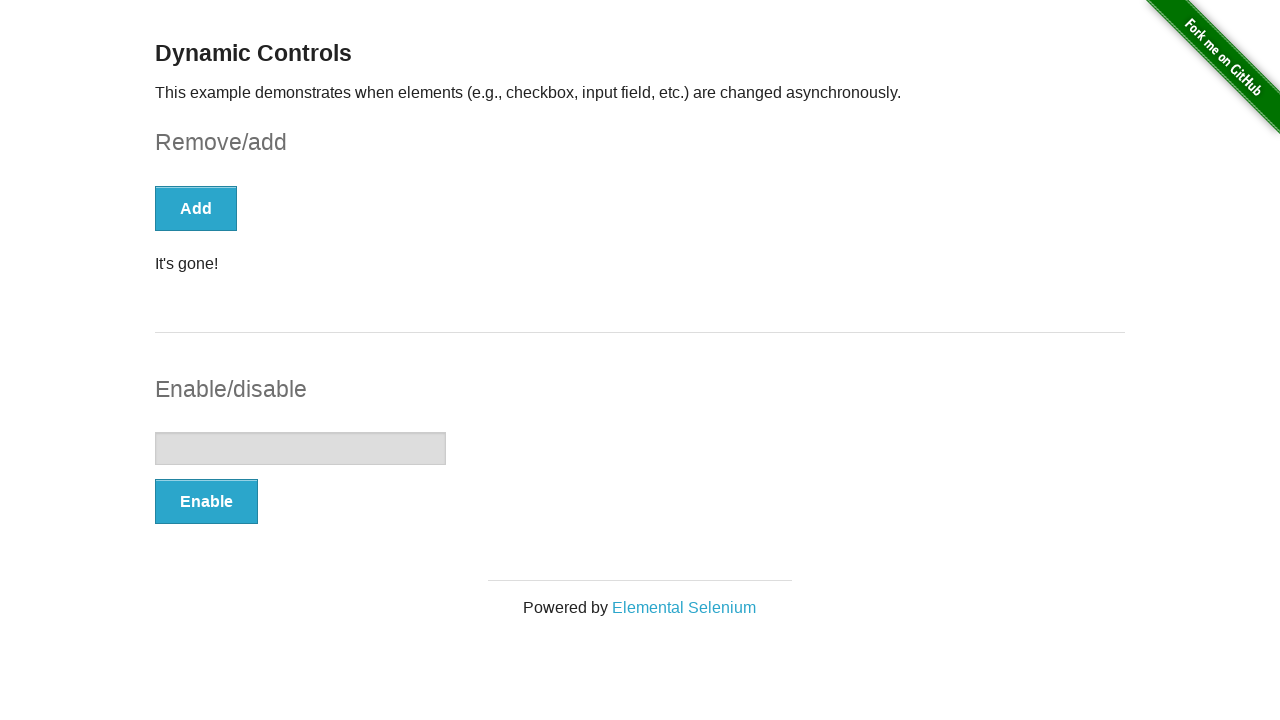